Tests navigation to the General Public page by clicking the corresponding link

Starting URL: https://www.fiscal.treasury.gov/

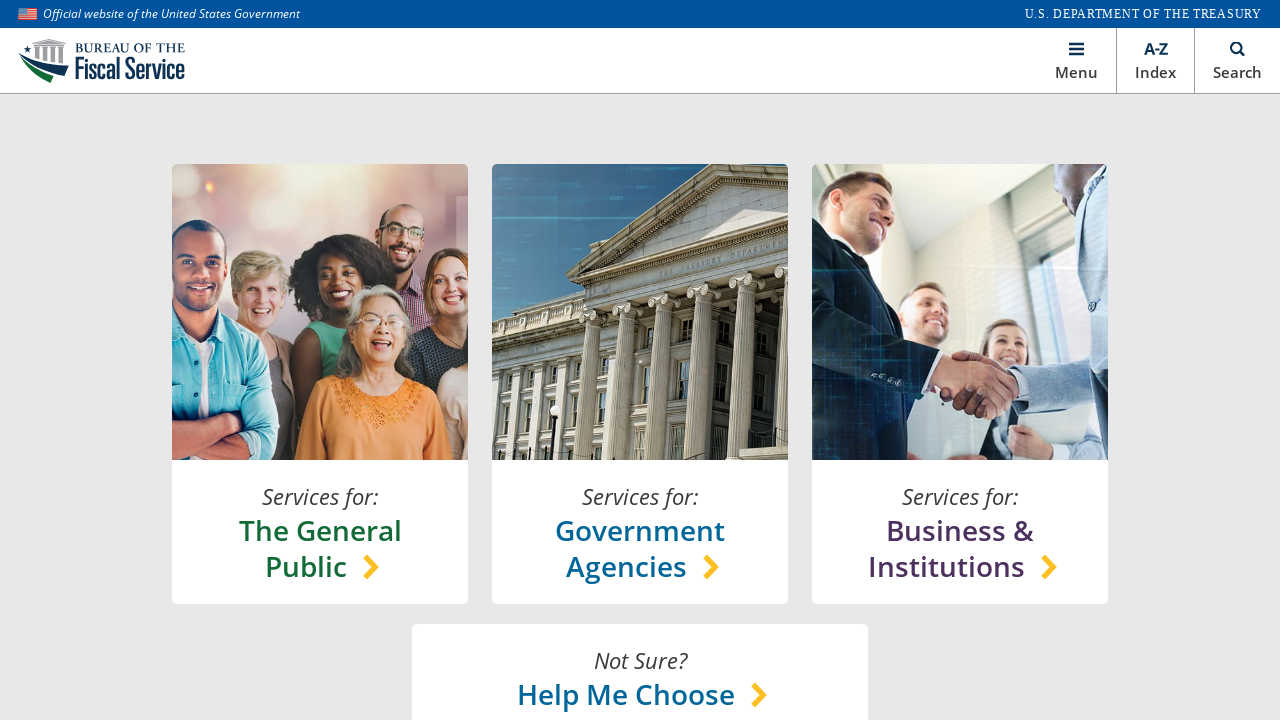

Navigated to https://www.fiscal.treasury.gov/
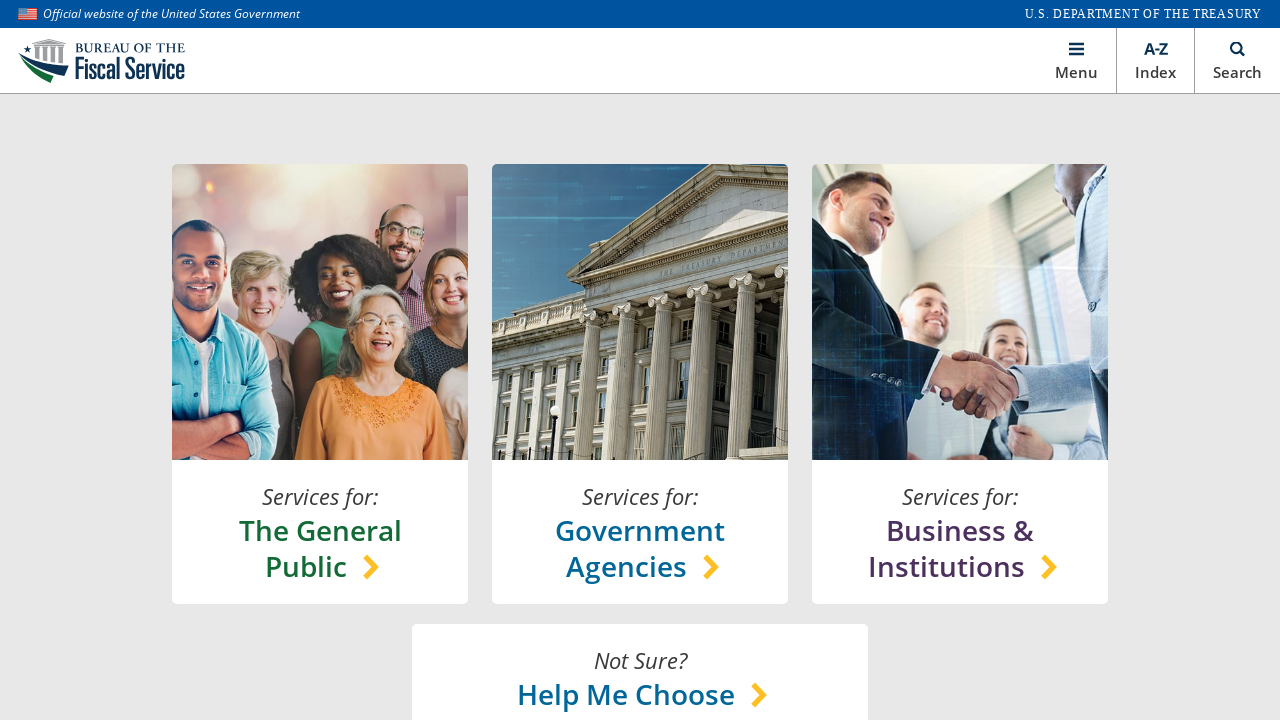

Clicked on General Public link at (320, 548) on //*[@id="main"]/section[1]/content-lock/h-box[1]/v-box[1]/a/h-box/chooser-text/h
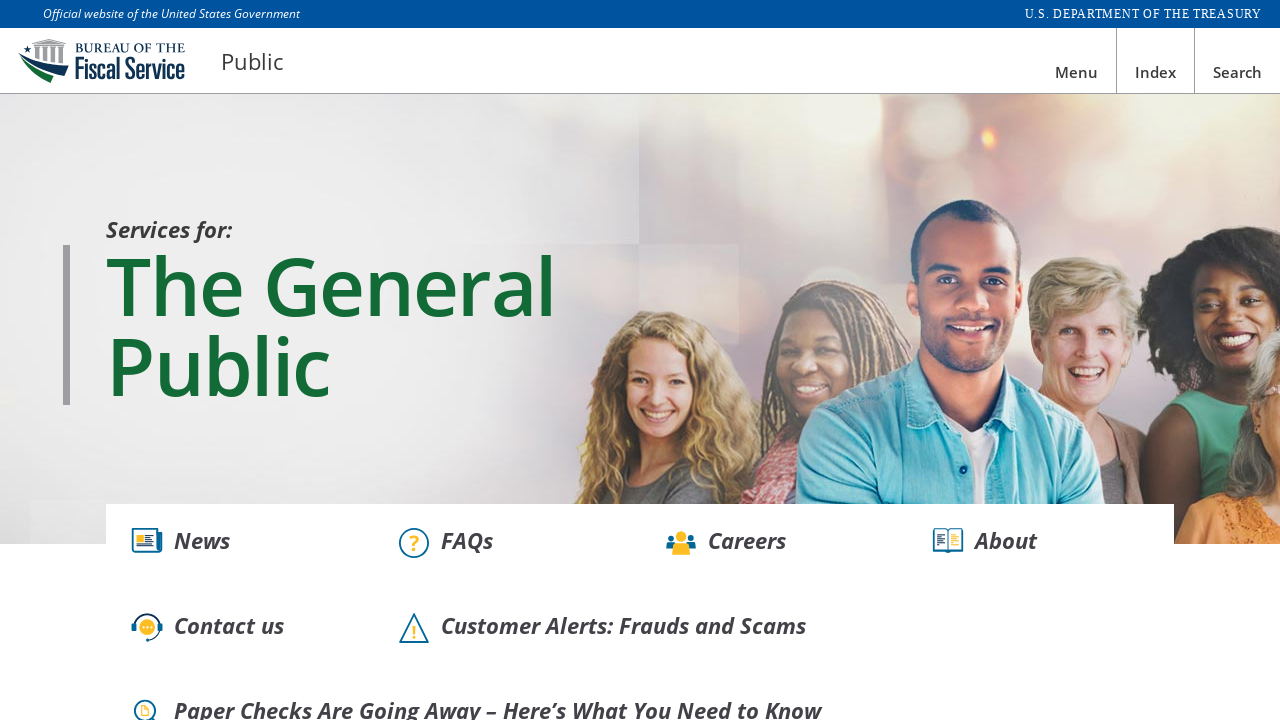

Verified navigation to General Public page at https://www.fiscal.treasury.gov/public/
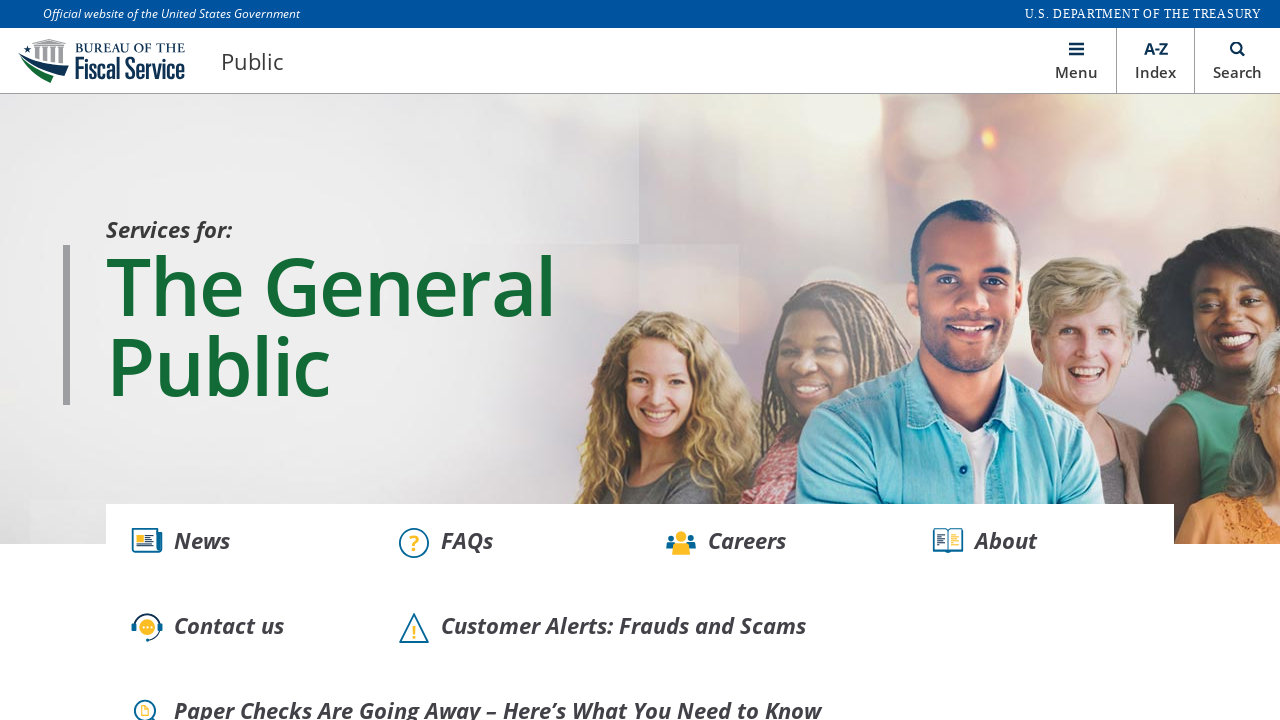

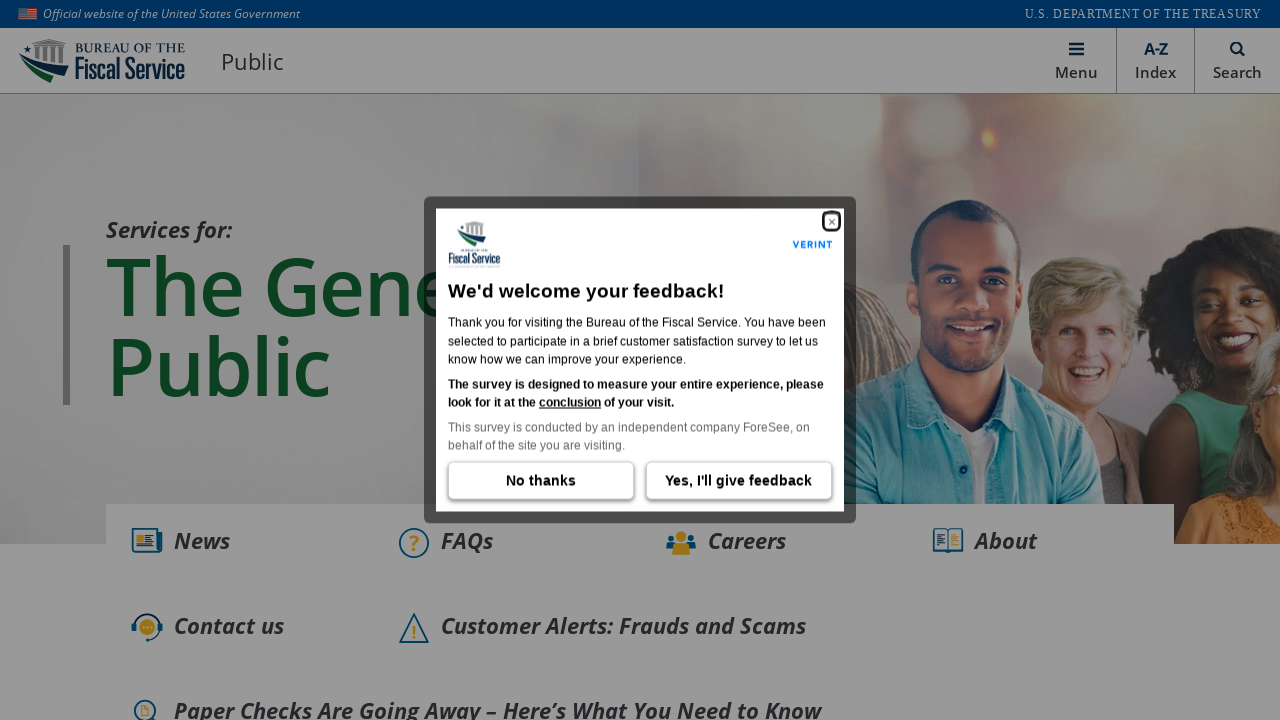